Verifies the canvas element has the expected width attribute

Starting URL: https://the-internet.herokuapp.com/challenging_dom

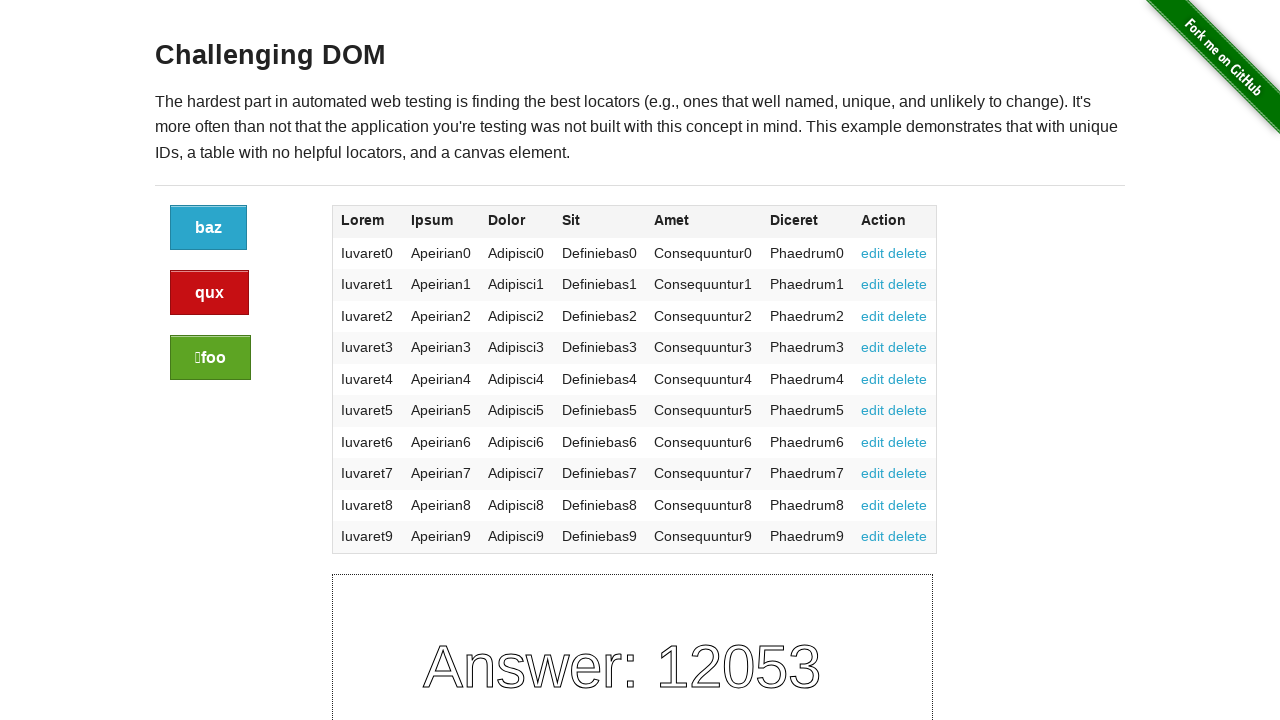

Navigated to the-internet.herokuapp.com/challenging_dom
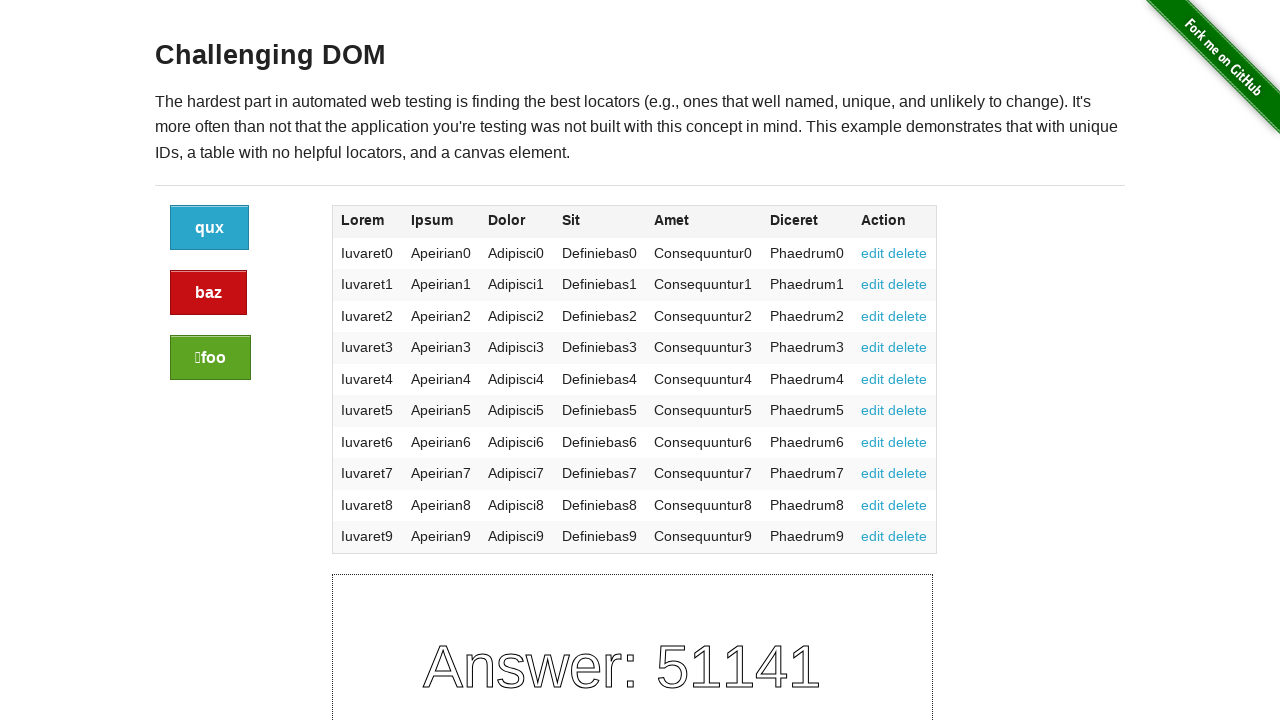

Located canvas element with id 'canvas'
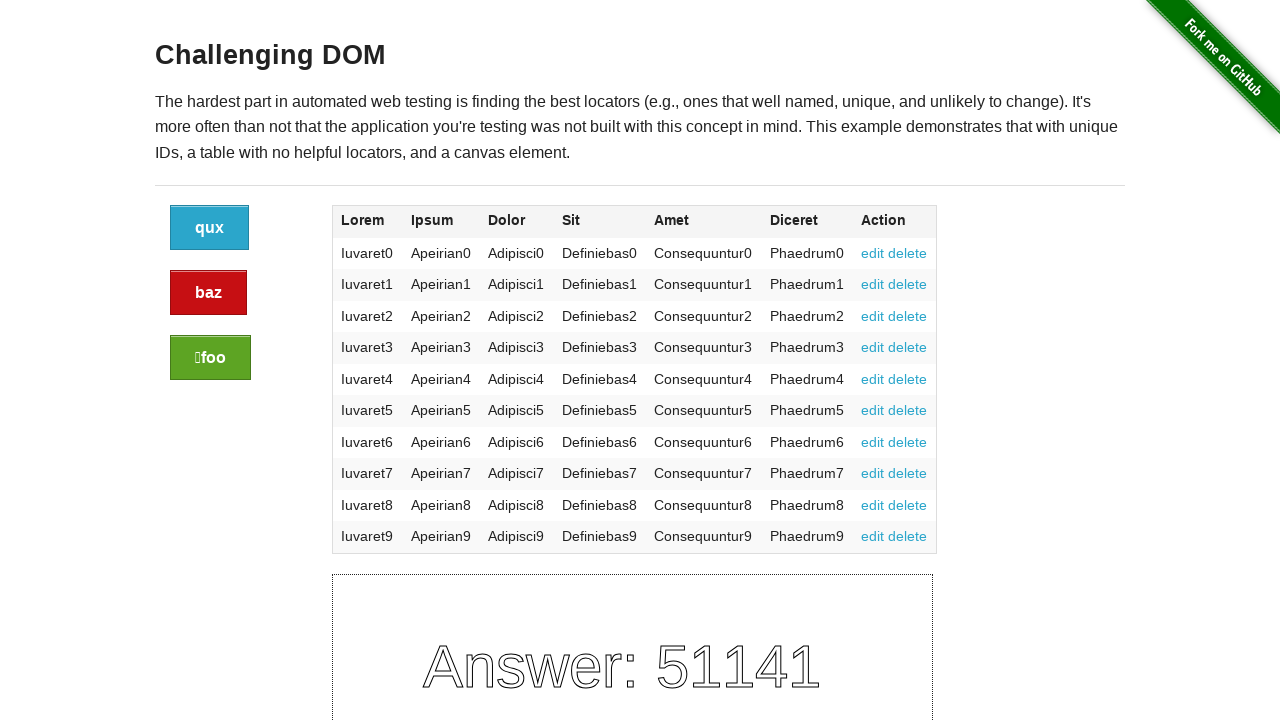

Retrieved width attribute from canvas element
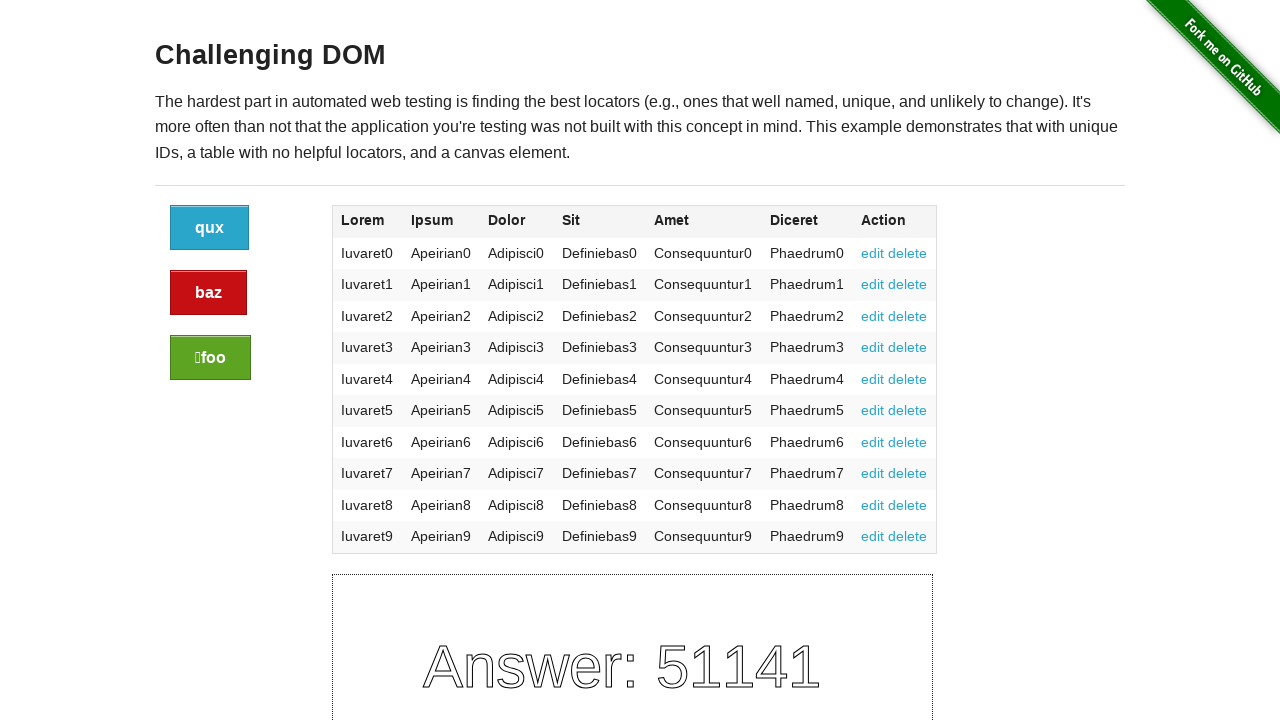

Verified canvas element width attribute equals '599'
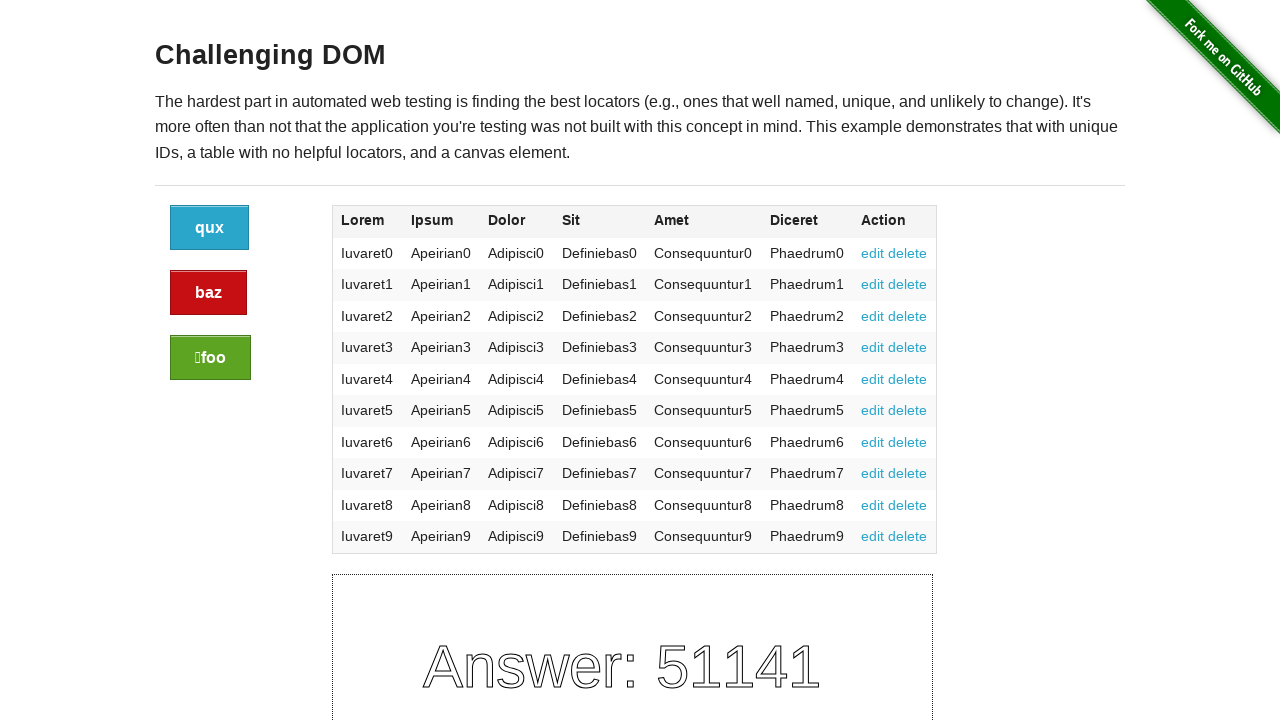

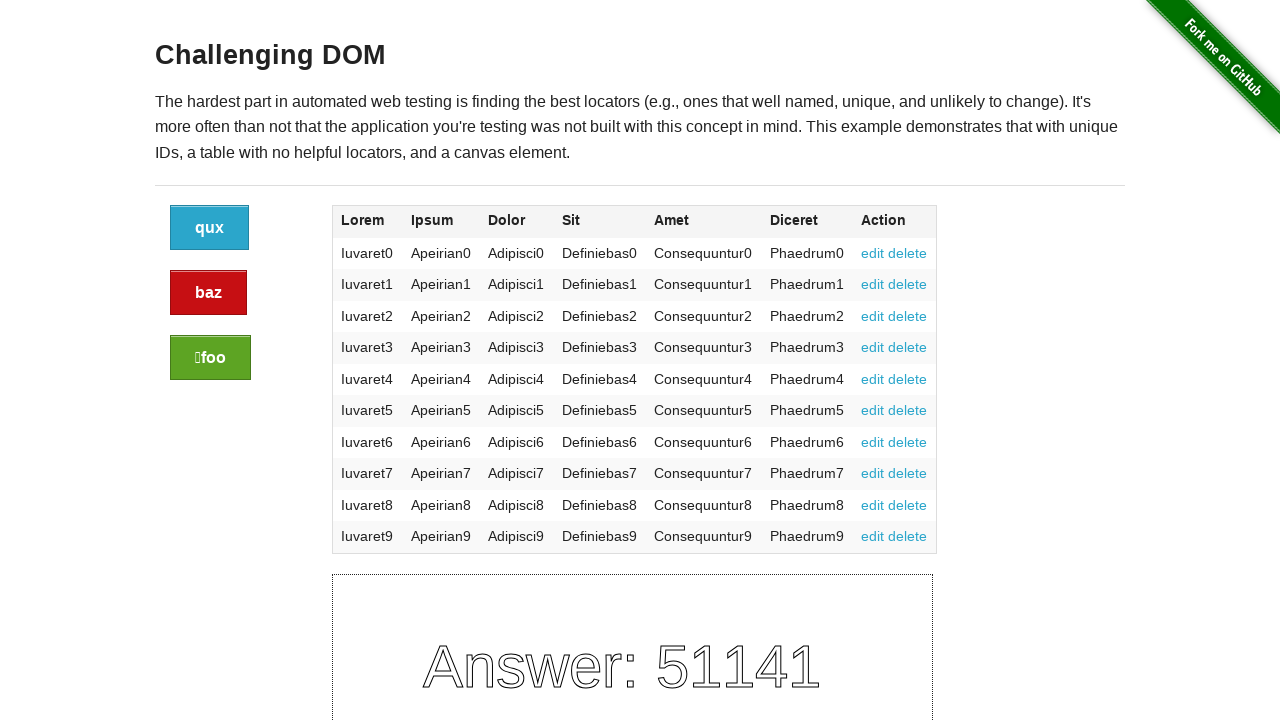